Tests a registration form by filling in all fields (first name, last name, email, phone, address) and submitting the form

Starting URL: https://suninjuly.github.io/registration1.html

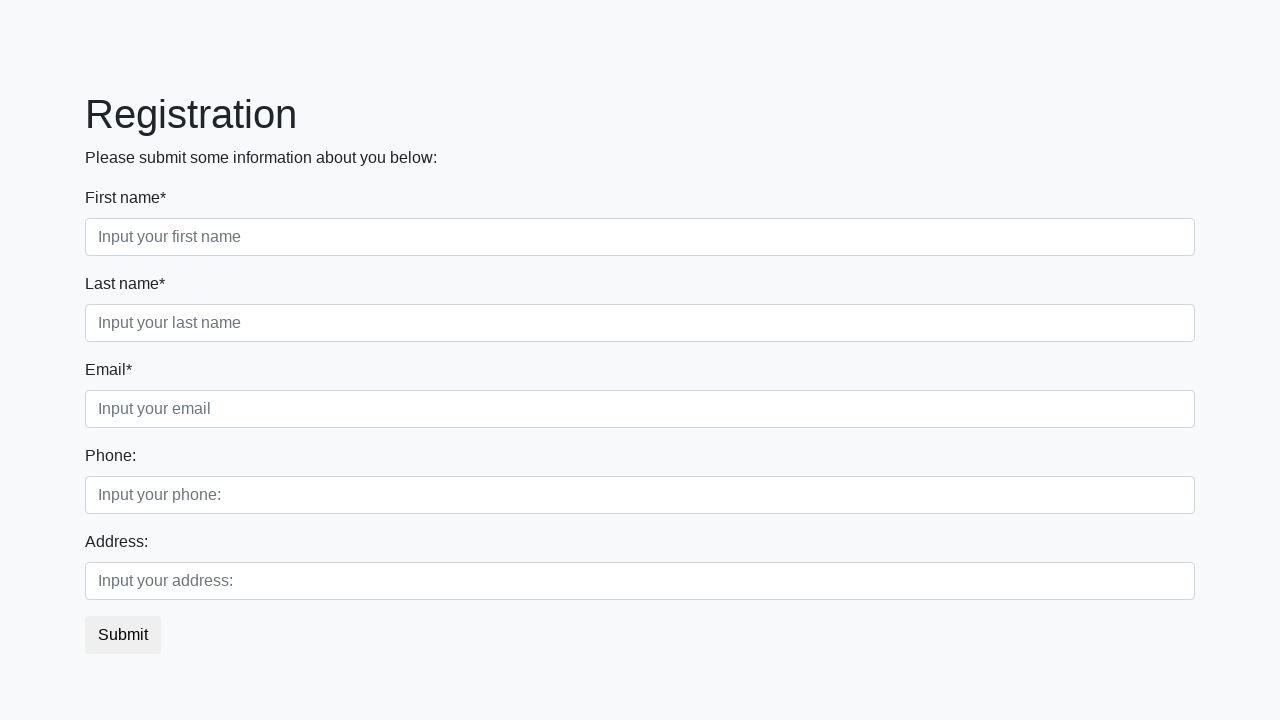

Filled first name field with 'Jasur' on [type='text'].first
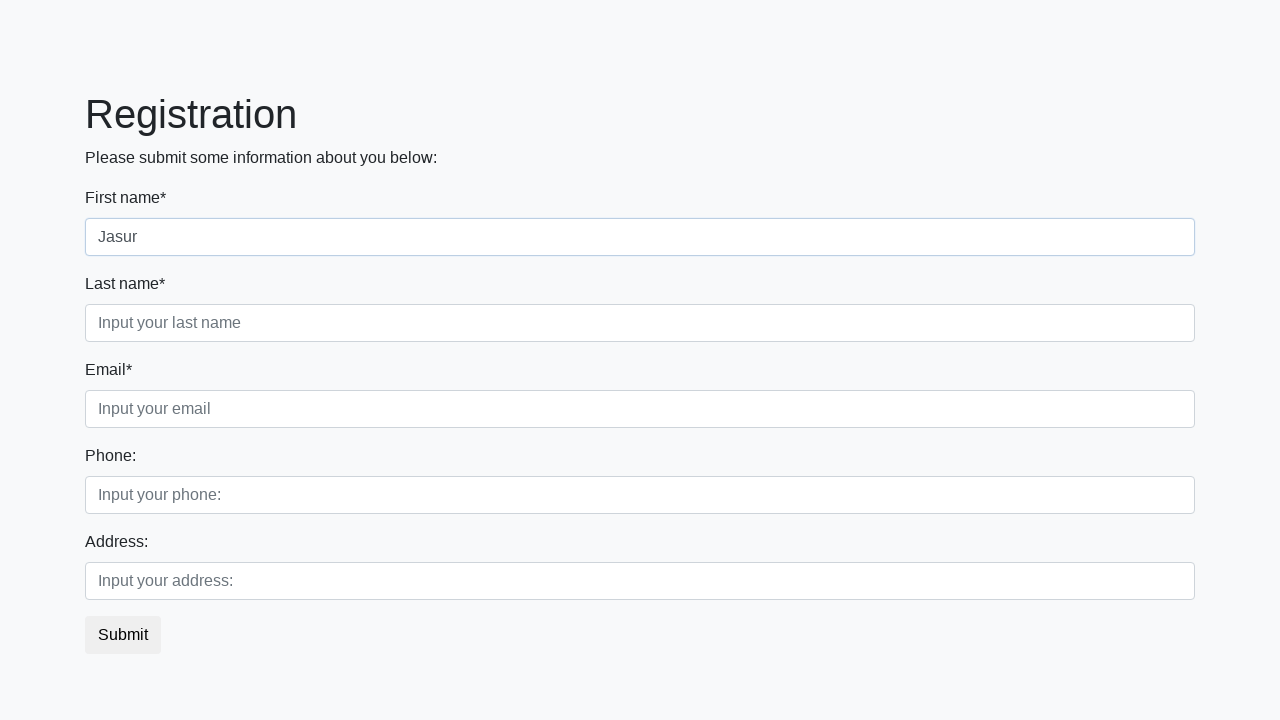

Filled last name field with 'Khabibullaev' on .first_block input.second
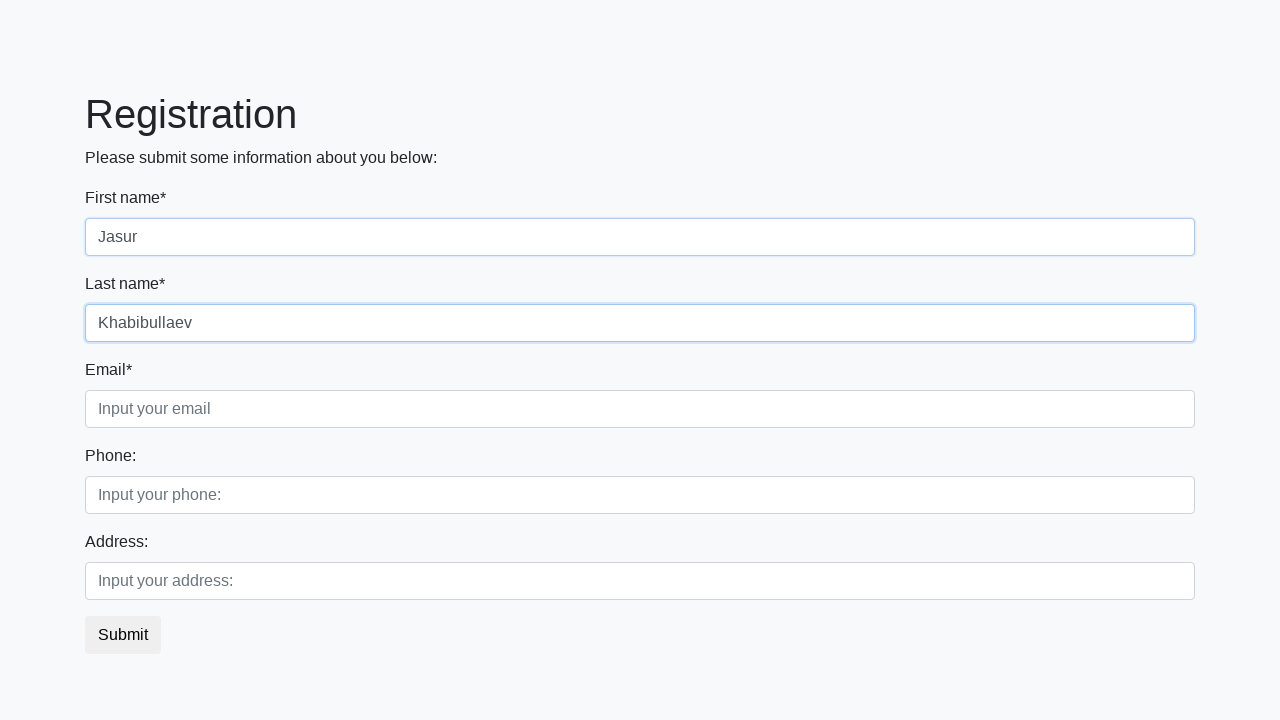

Filled email field with 'test@gmail.com' on [type='text'].third
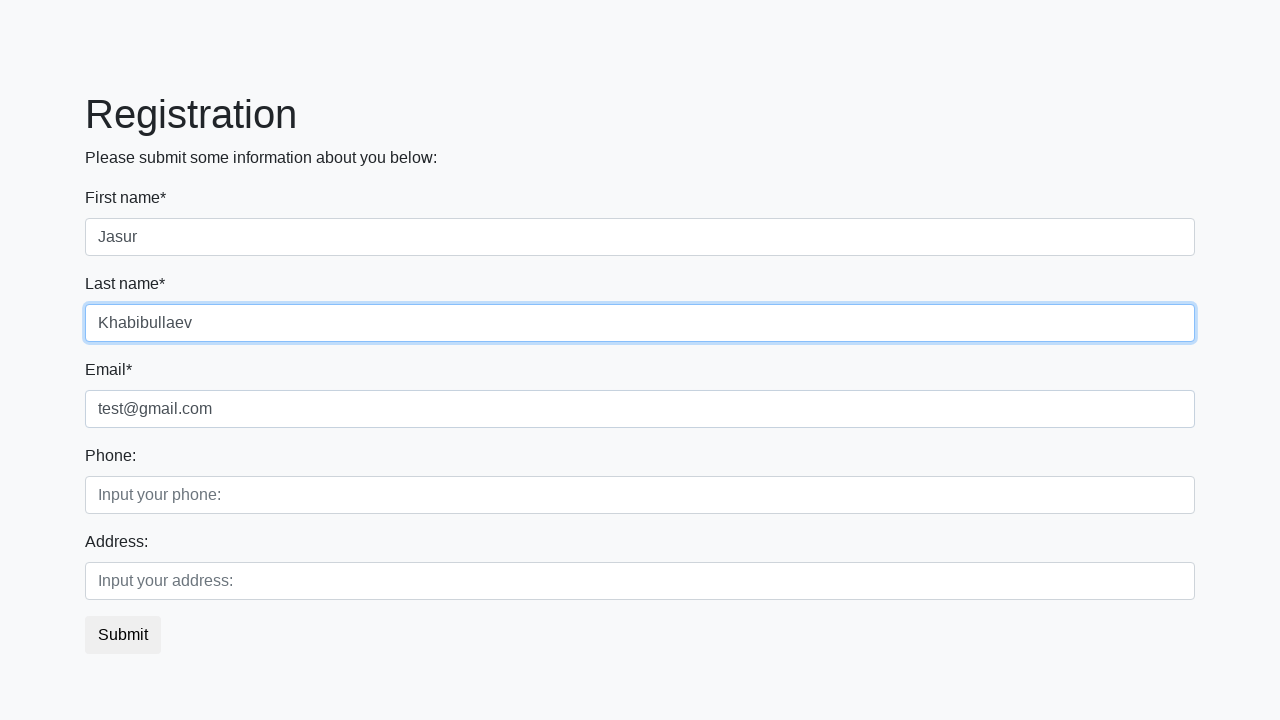

Filled phone field with '+998991122233' on .second_block input.first
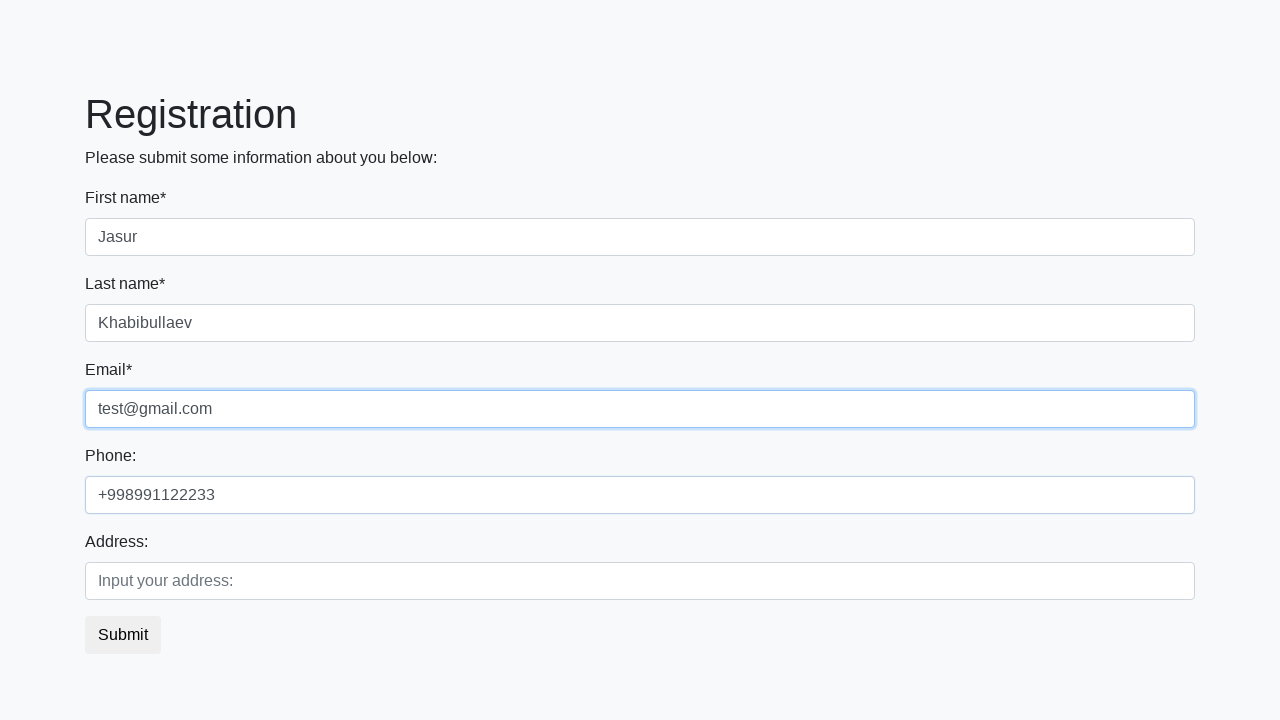

Filled address field with 'Tashkent' on .second_block input.second
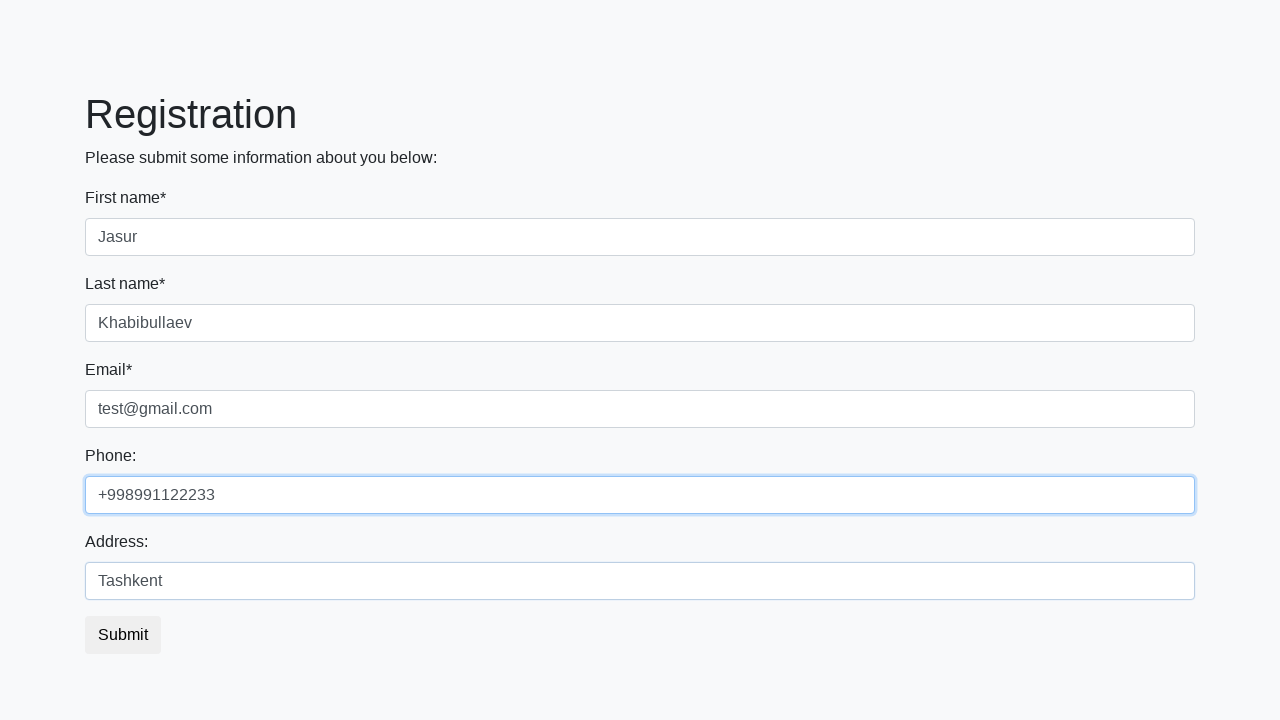

Clicked submit button to register at (123, 635) on button.btn
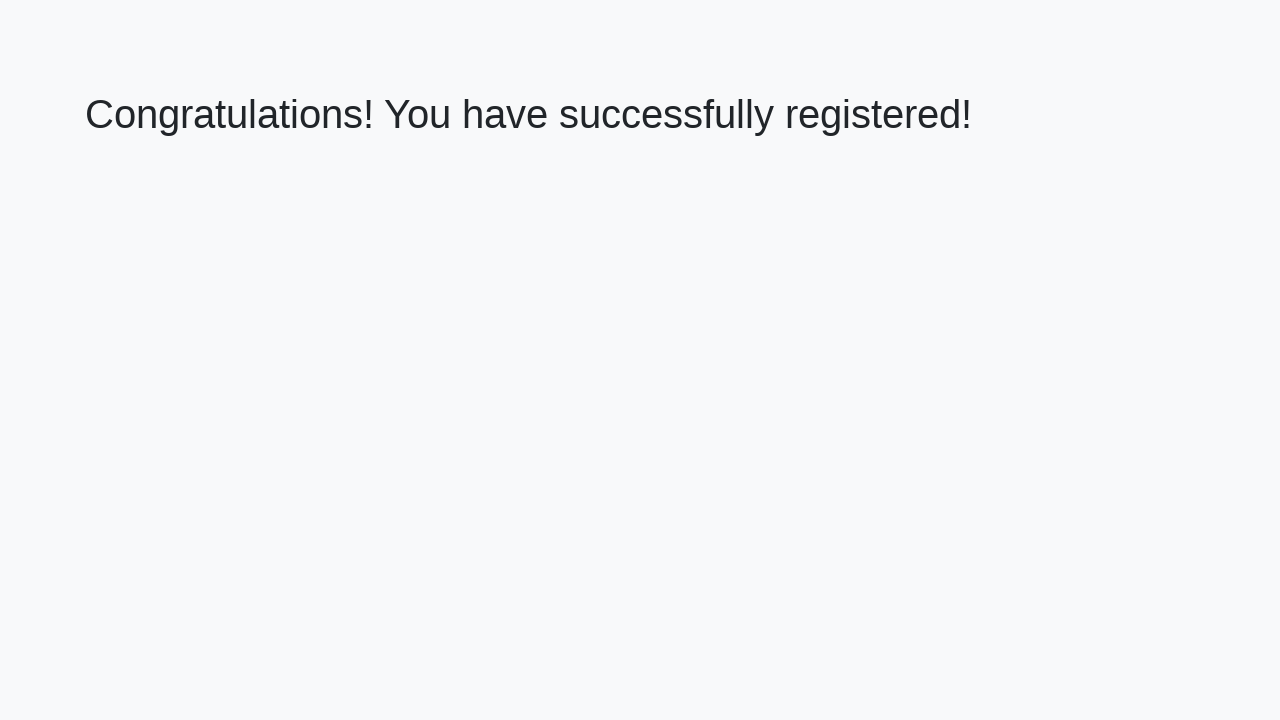

Success message heading loaded
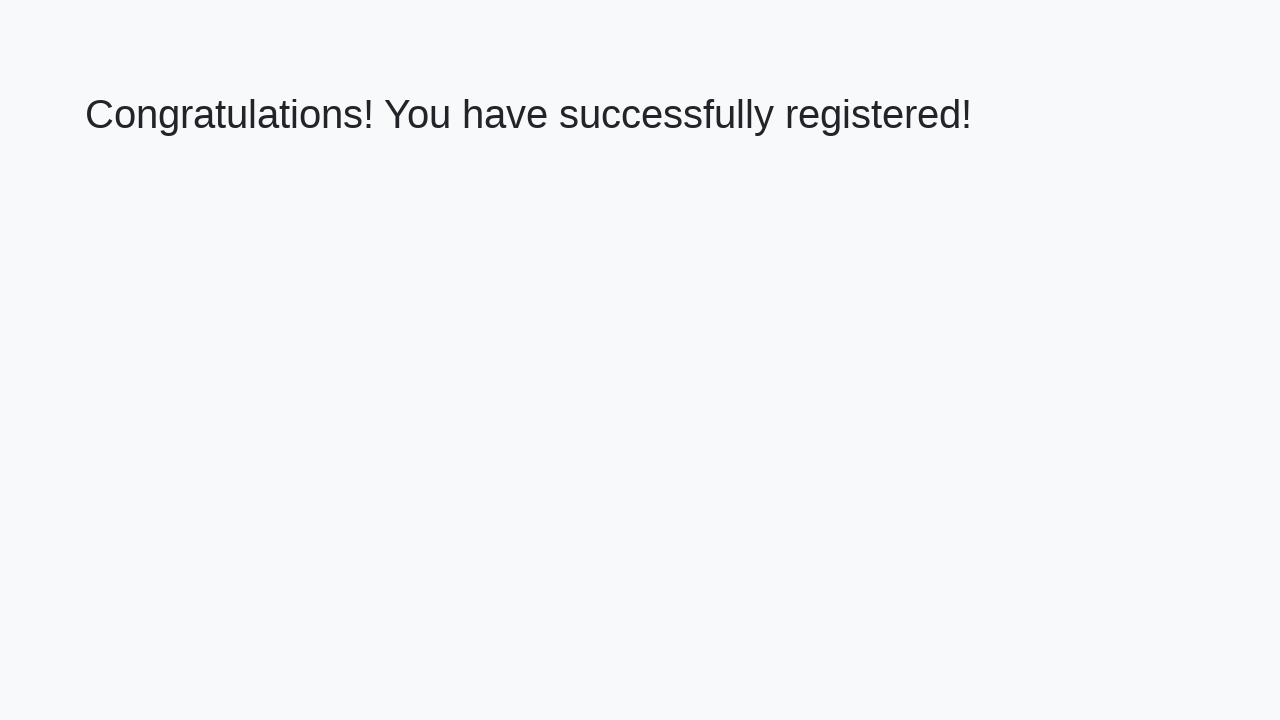

Retrieved success message text
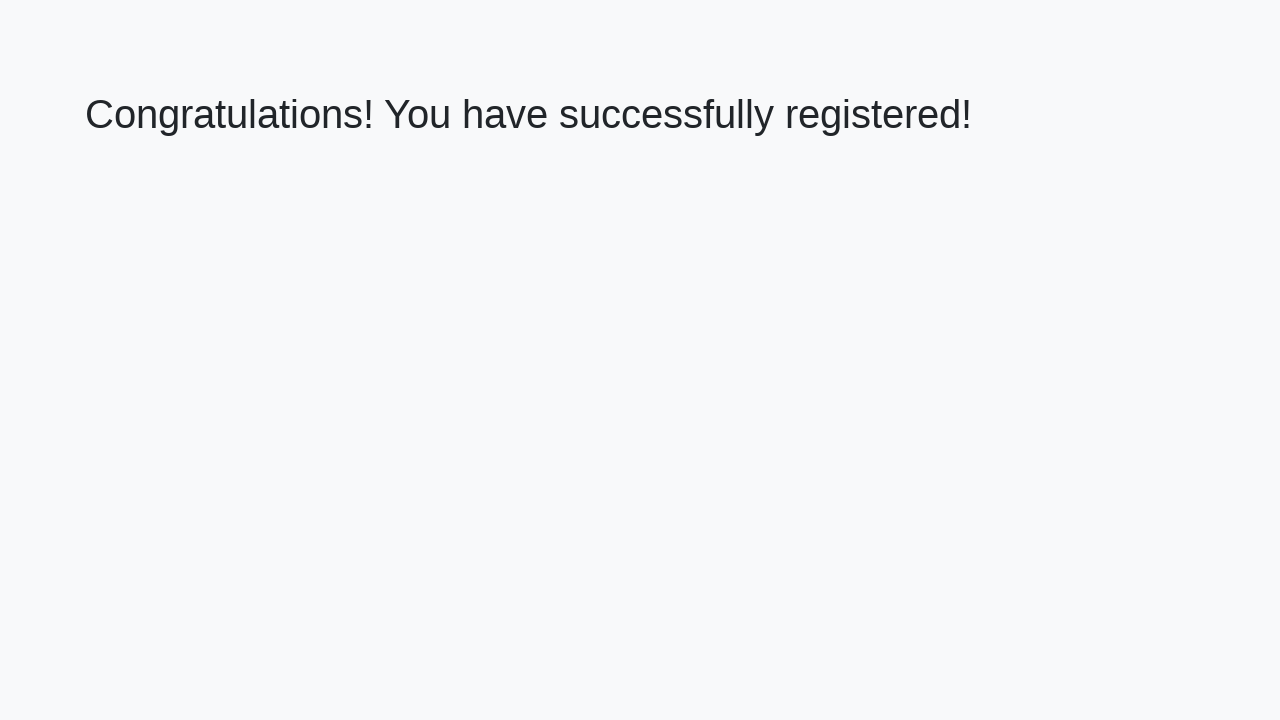

Verified success message: 'Congratulations! You have successfully registered!'
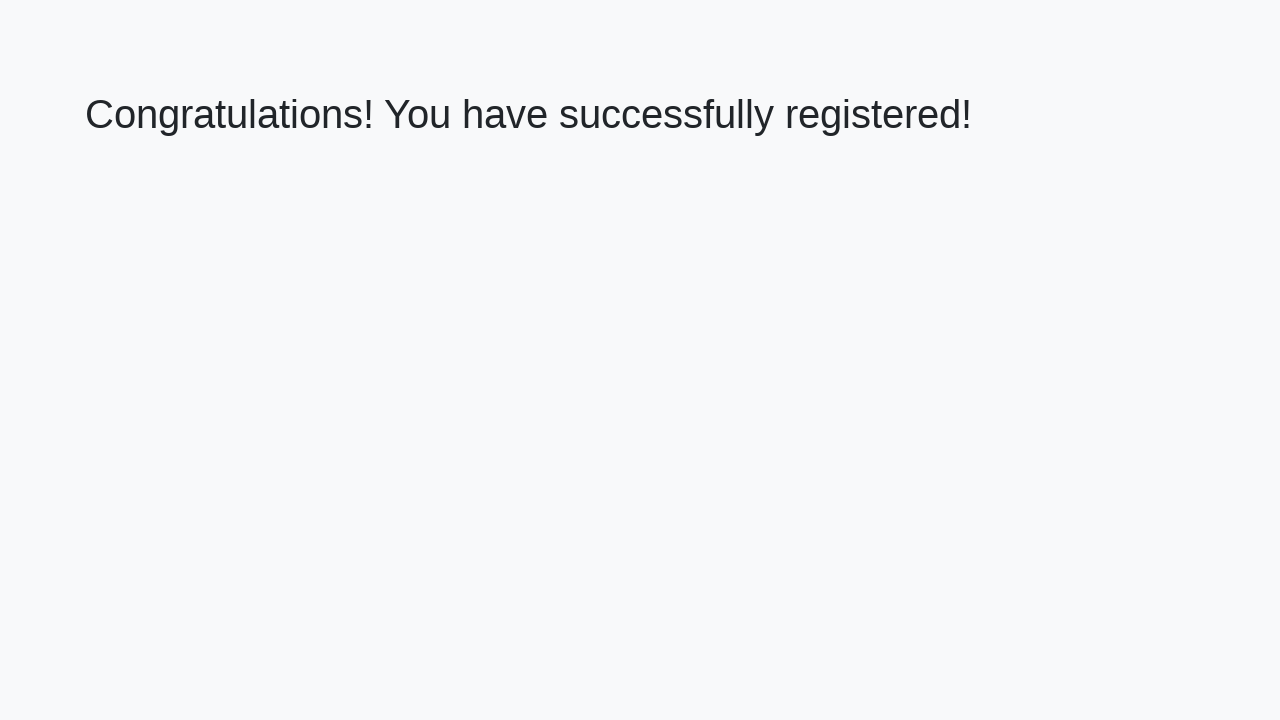

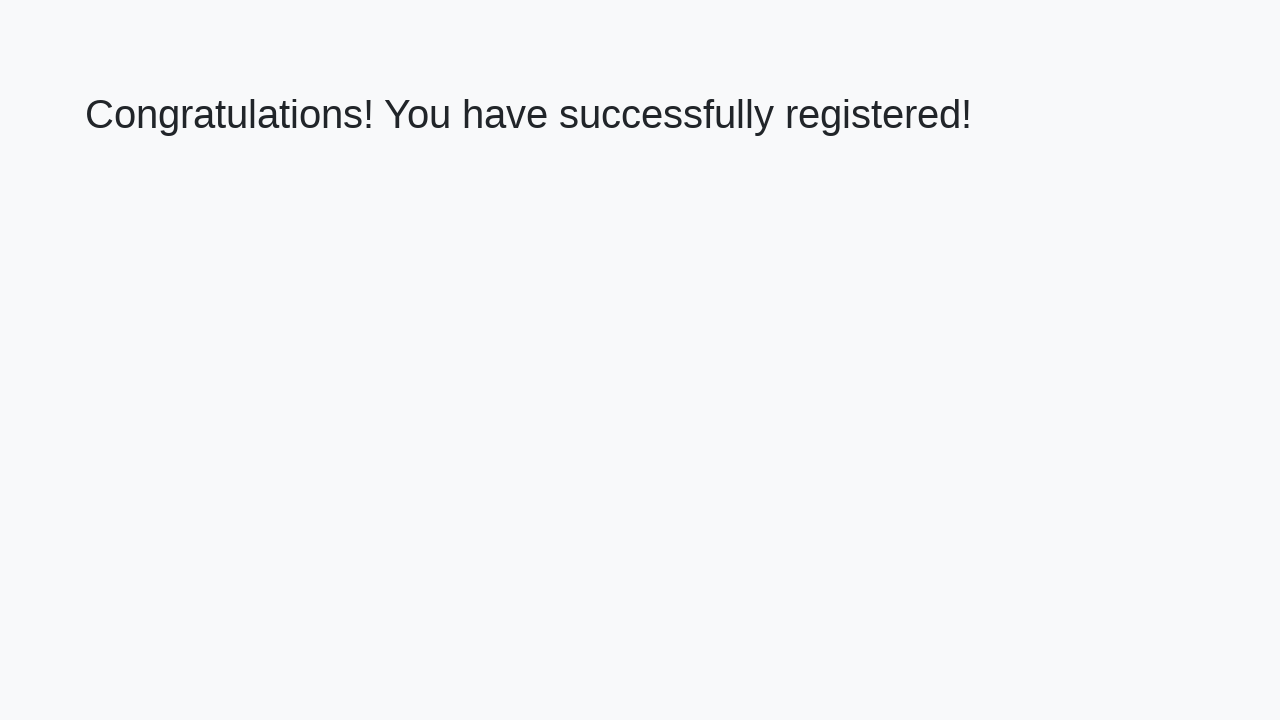